Tests dropdown selection functionality by selecting options using different methods: by index and by visible text

Starting URL: http://the-internet.herokuapp.com/dropdown

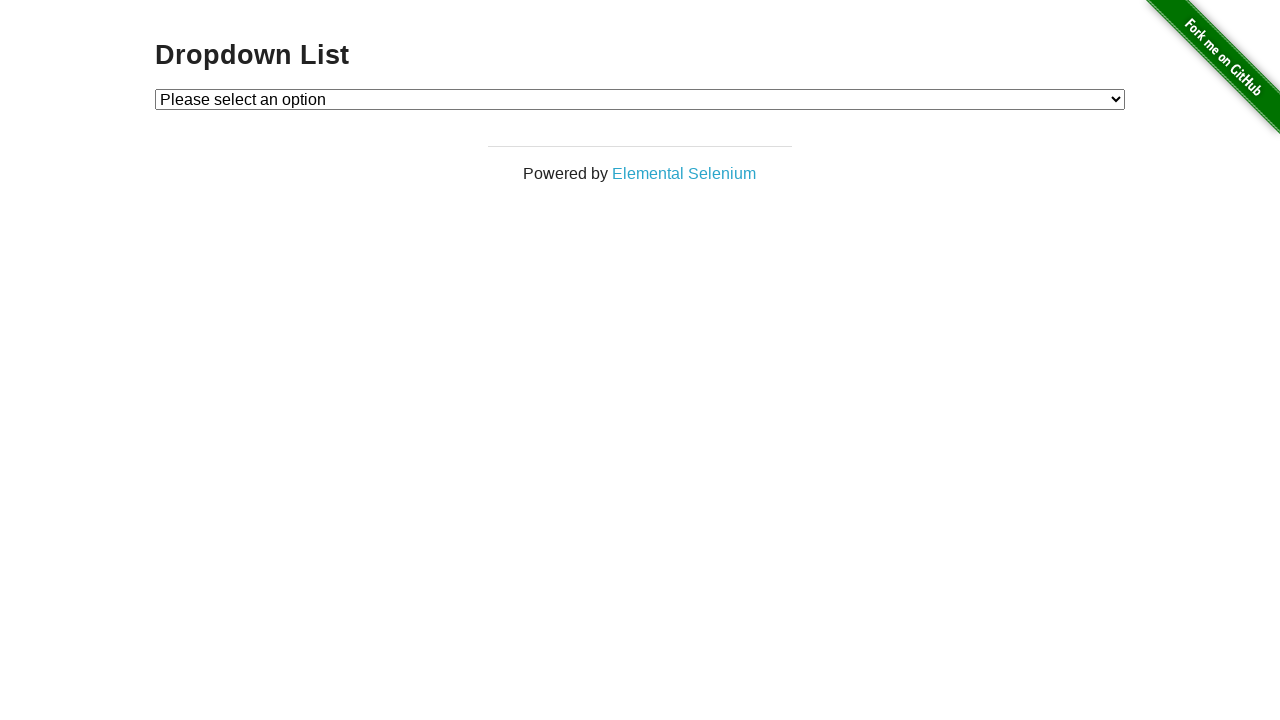

Selected dropdown option by index 2 (Option 2) on #dropdown
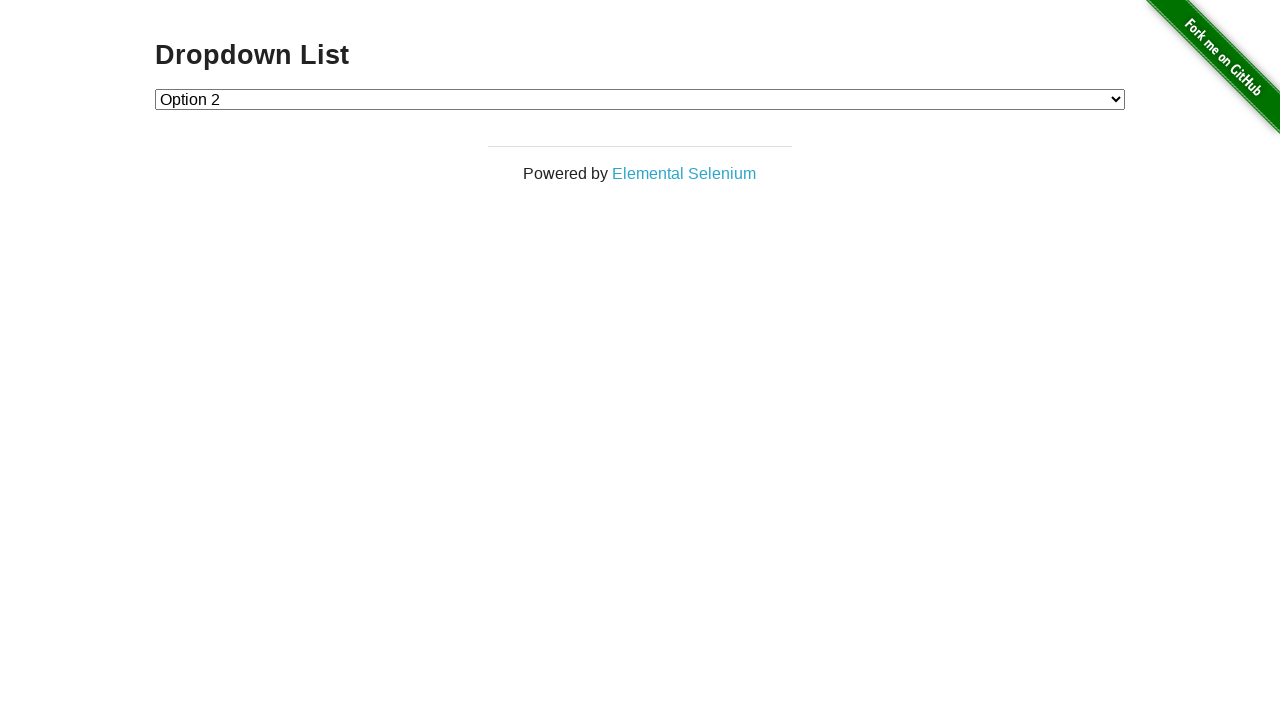

Selected dropdown option by index 1 (Option 1) on #dropdown
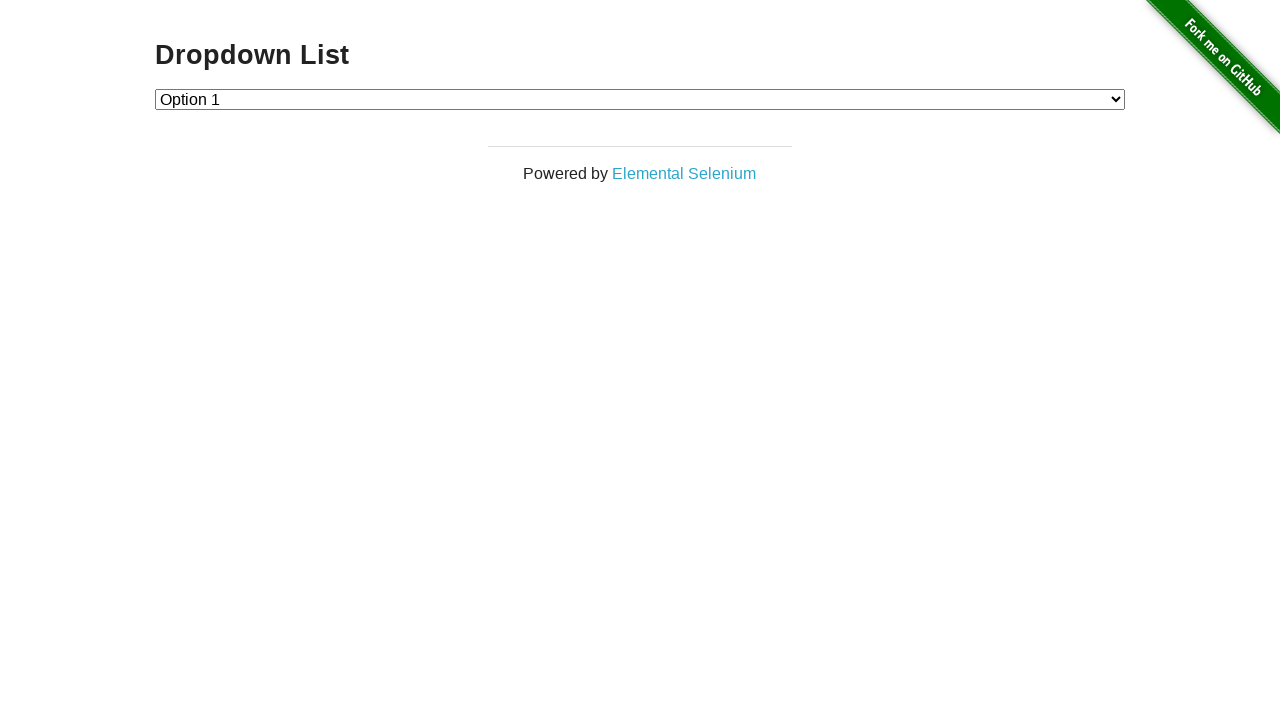

Selected dropdown option by visible text 'Option 2' on #dropdown
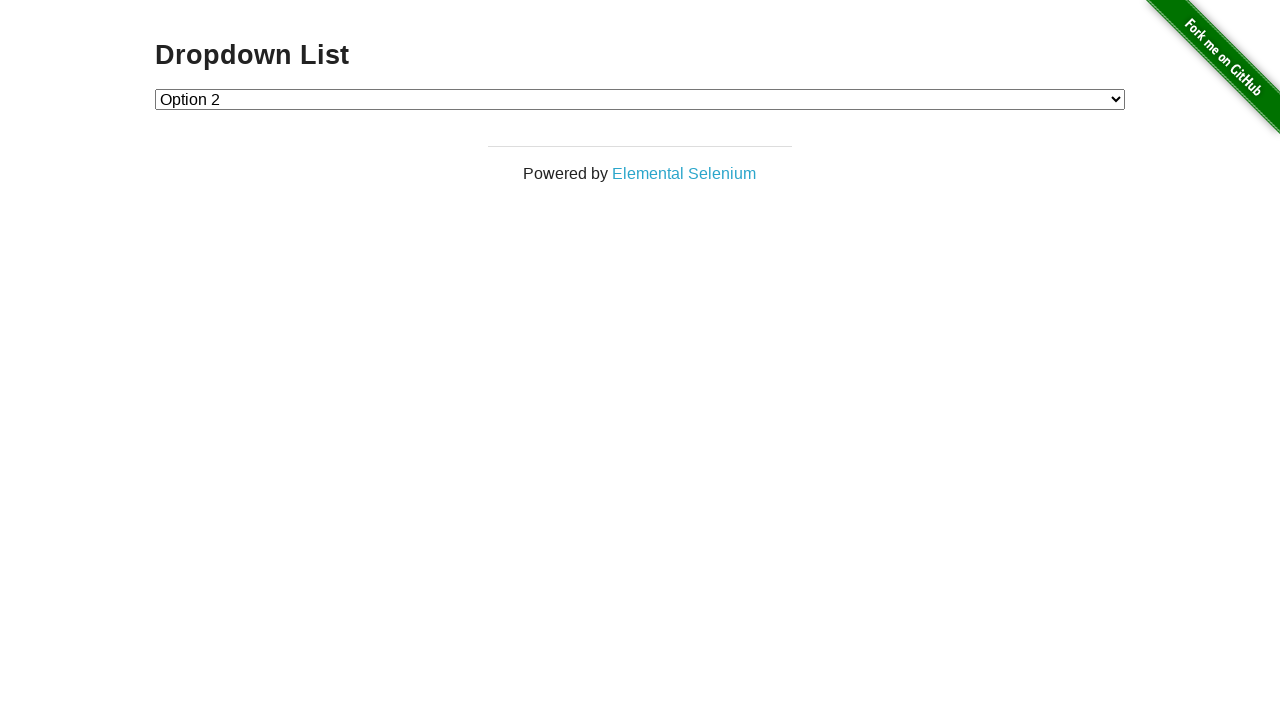

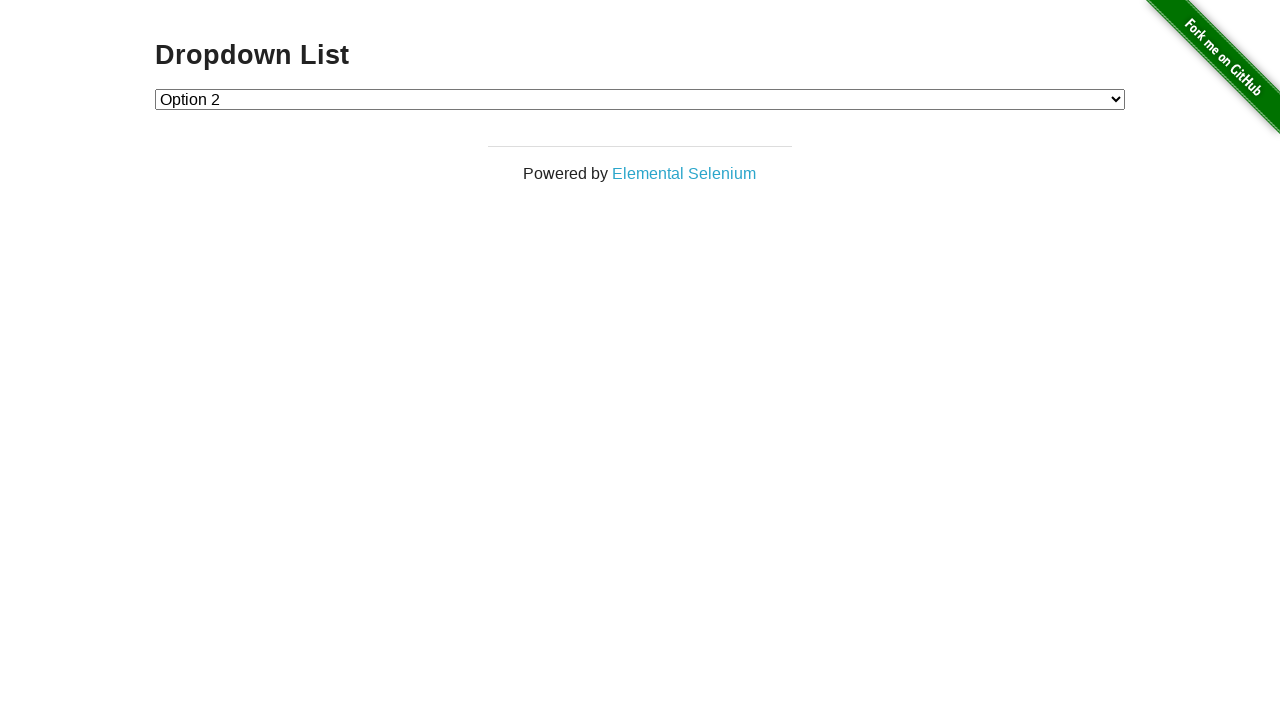